Tests dropdown selection by manually iterating through option elements, clicking on "Option 1", and verifying the selection was made correctly.

Starting URL: https://the-internet.herokuapp.com/dropdown

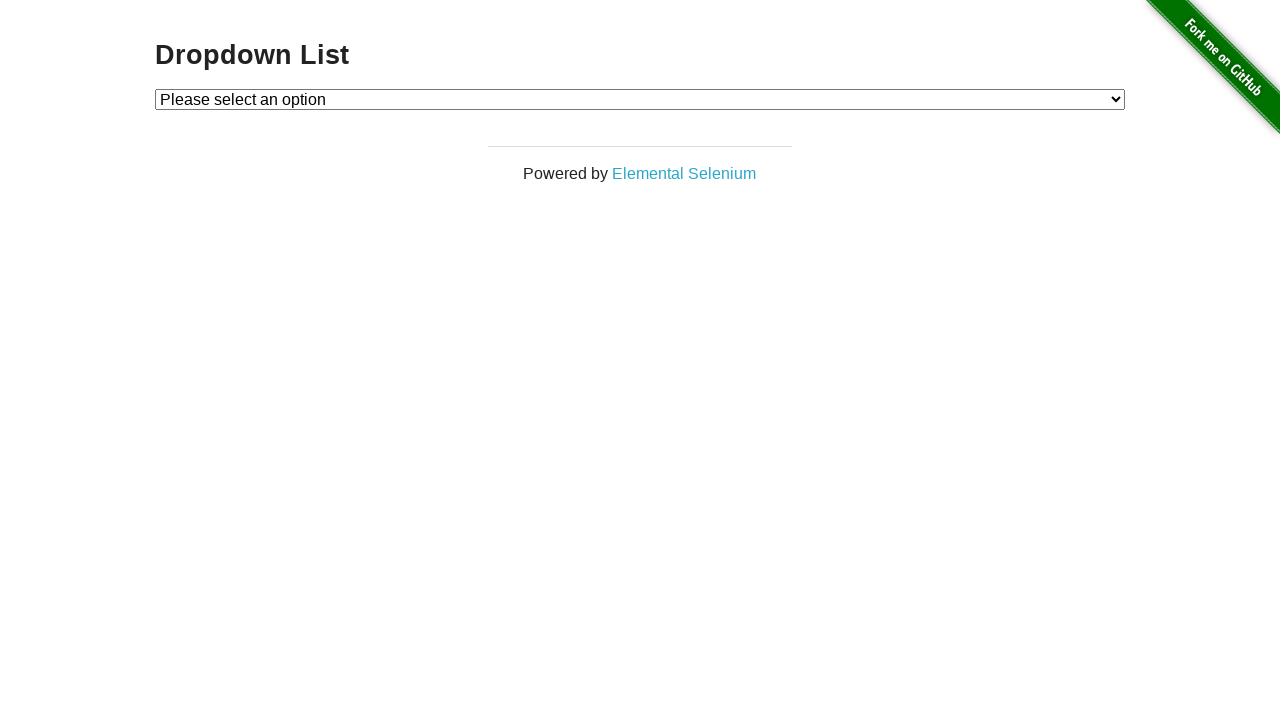

Located the dropdown element
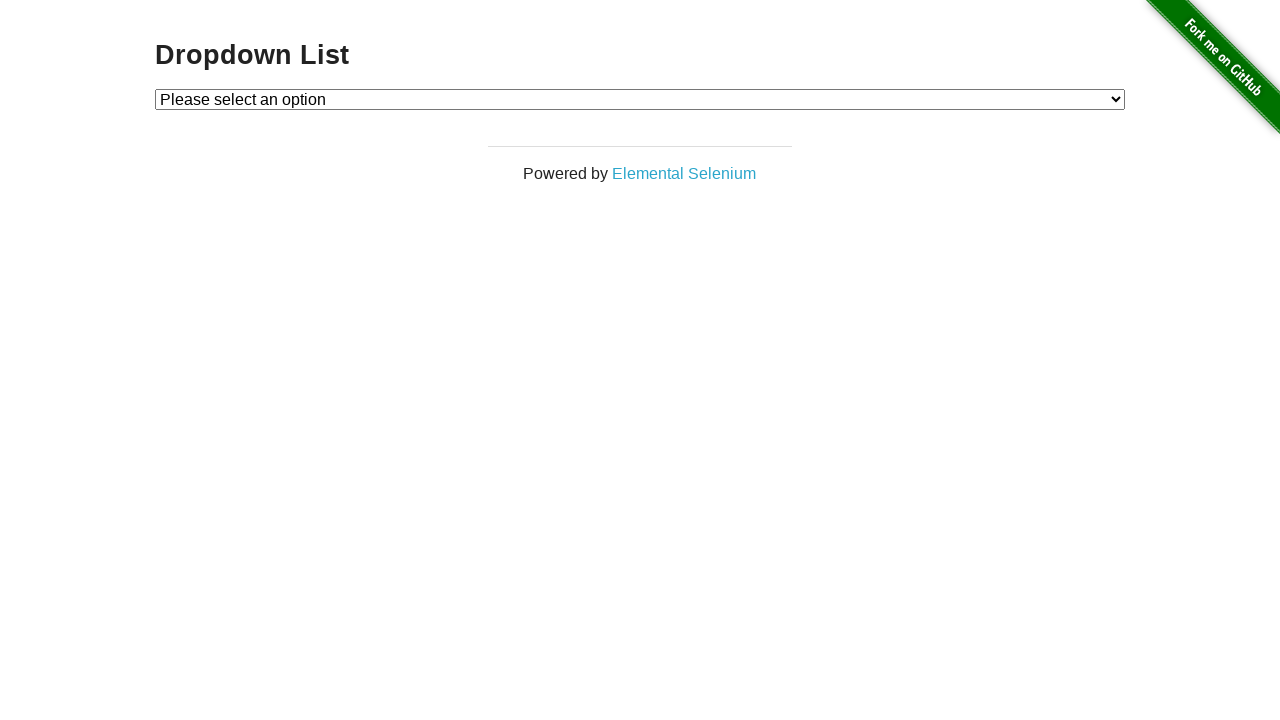

Selected 'Option 1' from the dropdown on #dropdown
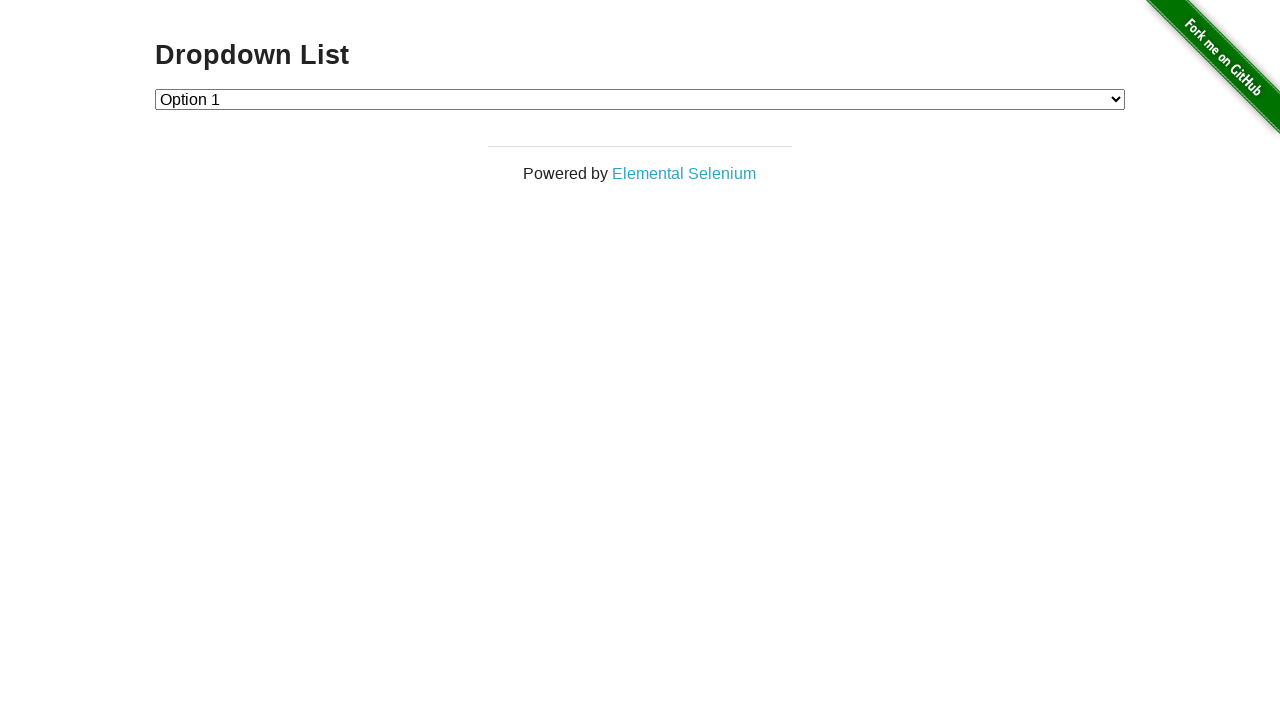

Retrieved the selected dropdown value
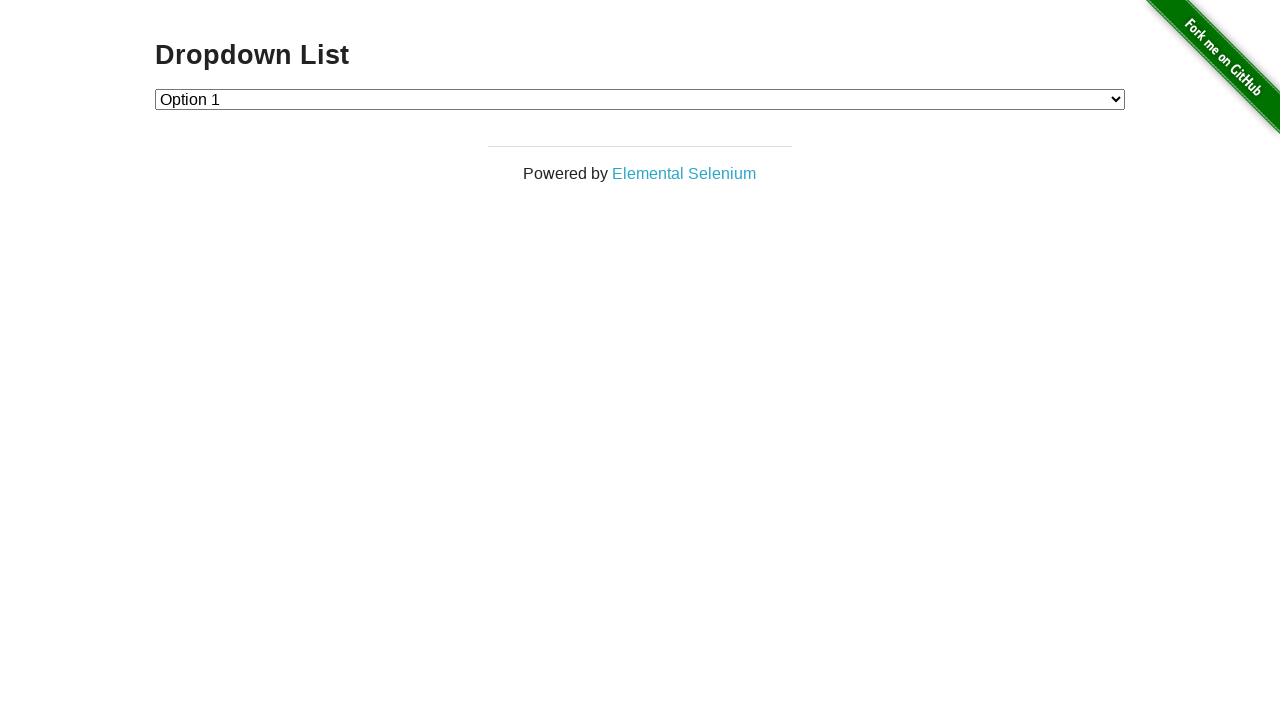

Verified that Option 1 is correctly selected with value '1'
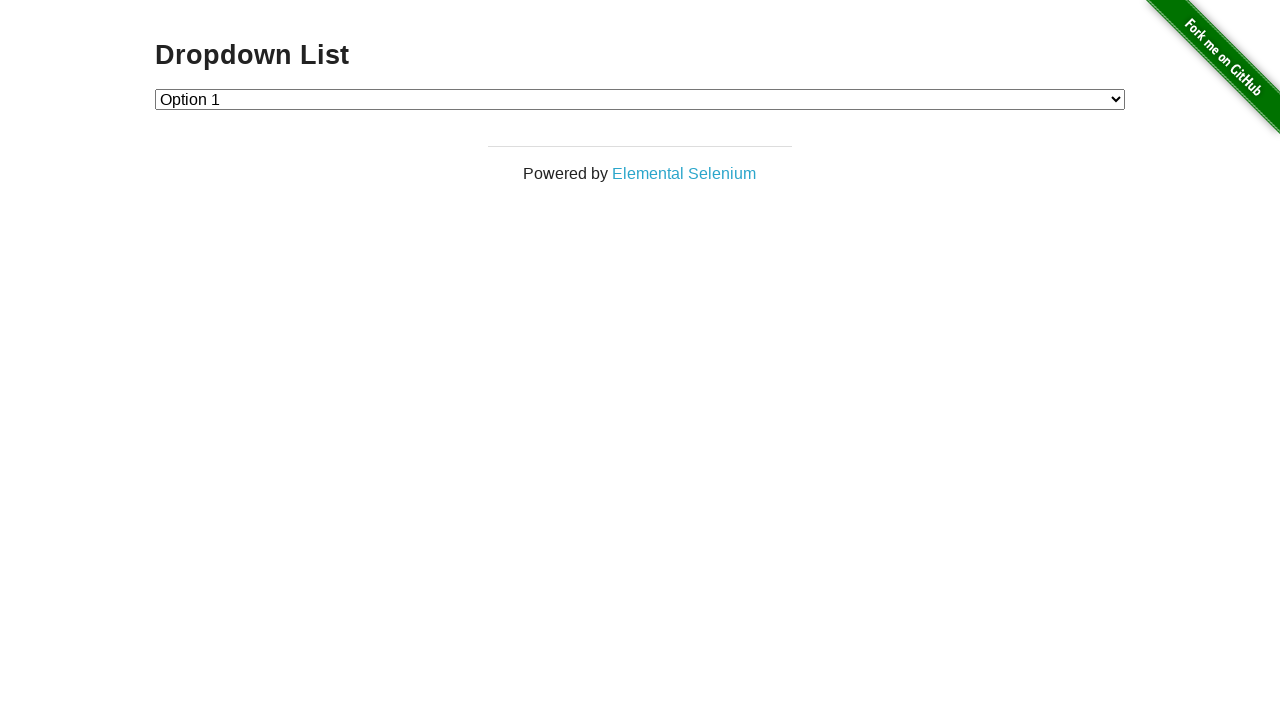

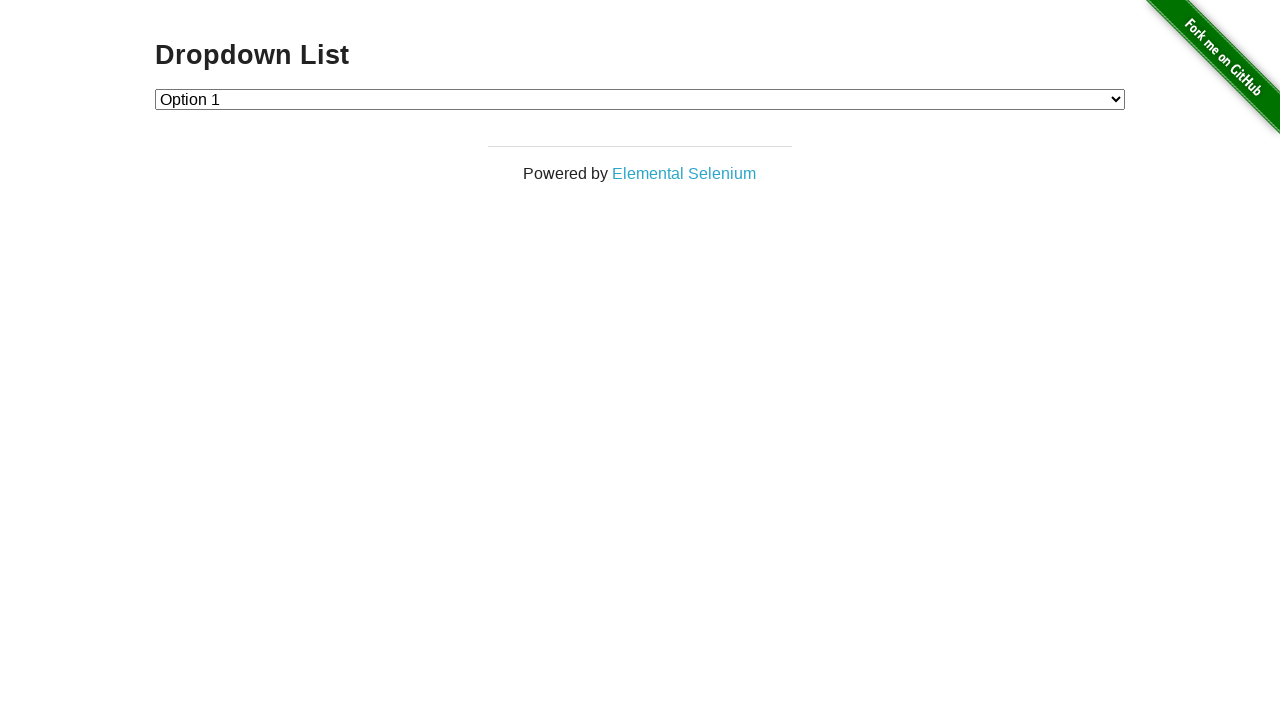